Tests that disabled and readonly input fields behave correctly by verifying their initial values and attempting to type in the readonly field

Starting URL: https://www.selenium.dev/selenium/web/web-form.html

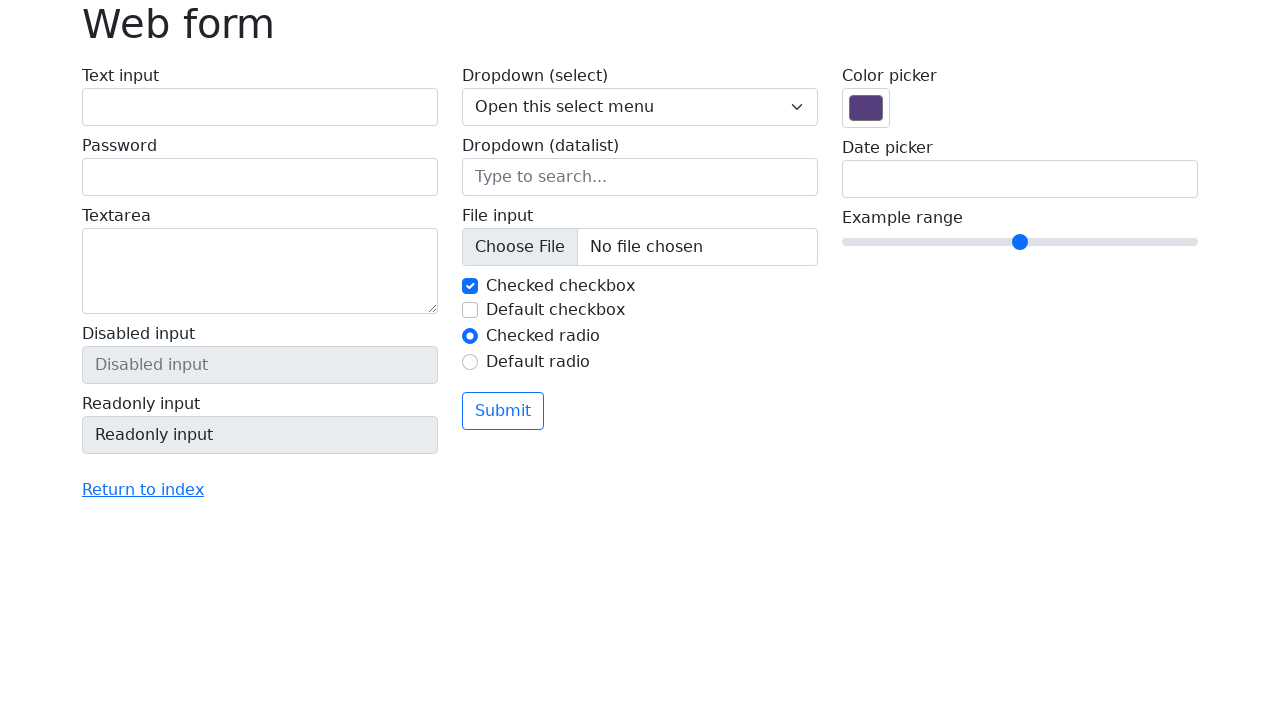

Navigated to Selenium web form test page
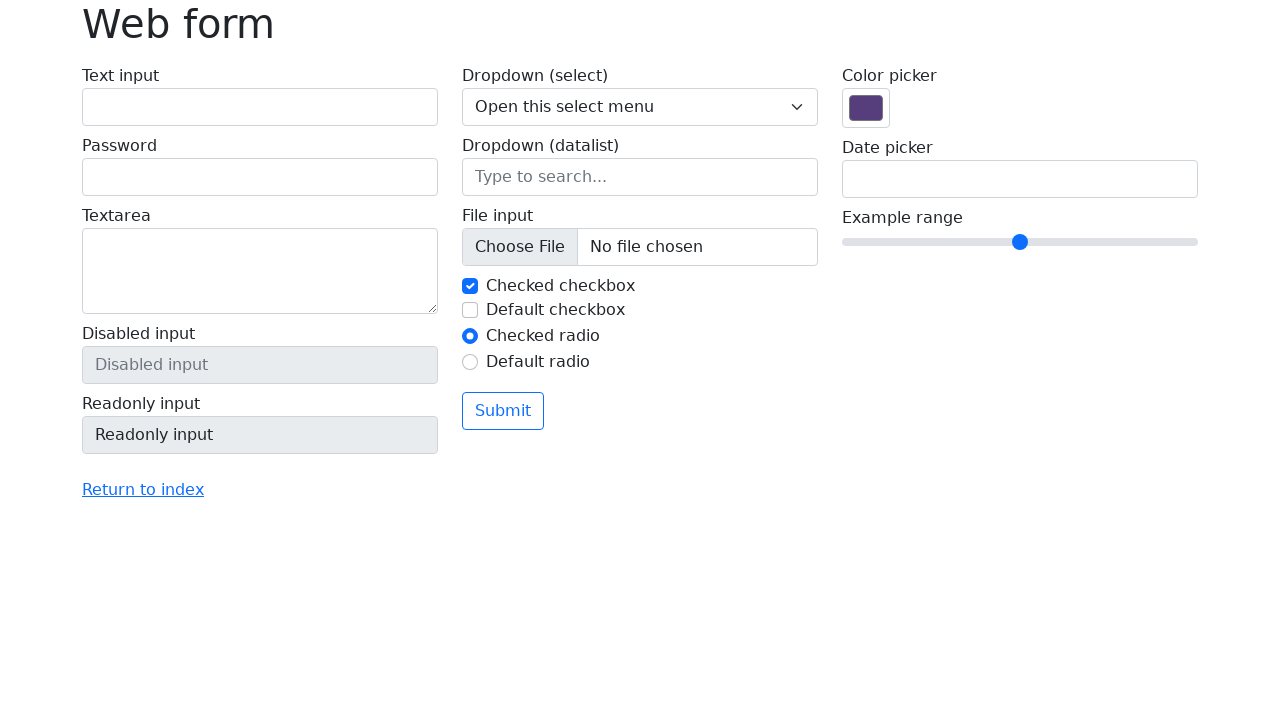

Located readonly input field
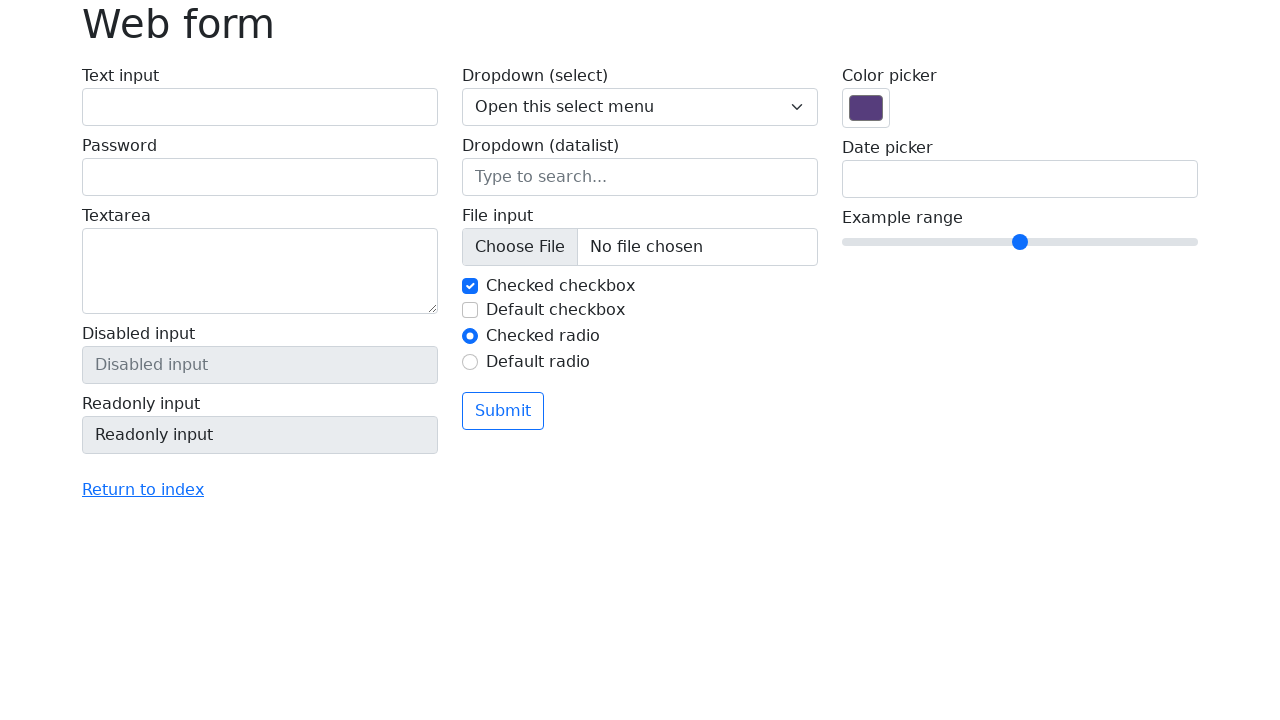

Located disabled input field
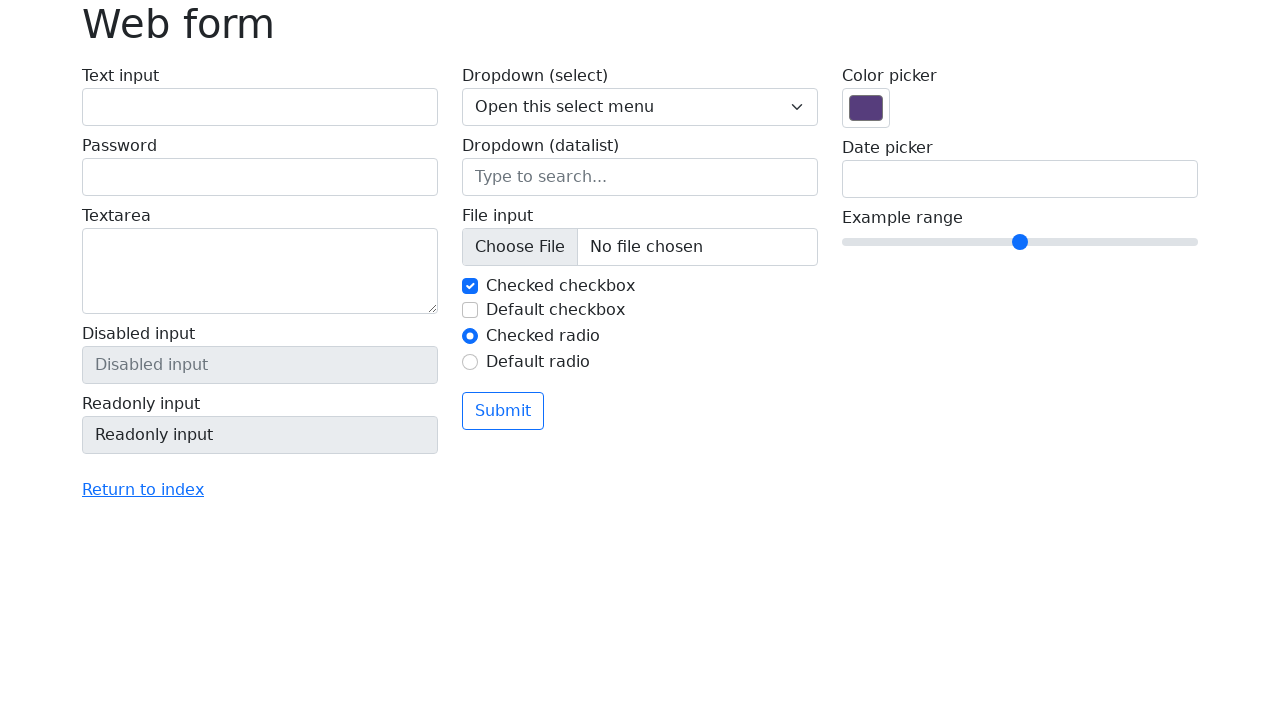

Verified disabled field is empty
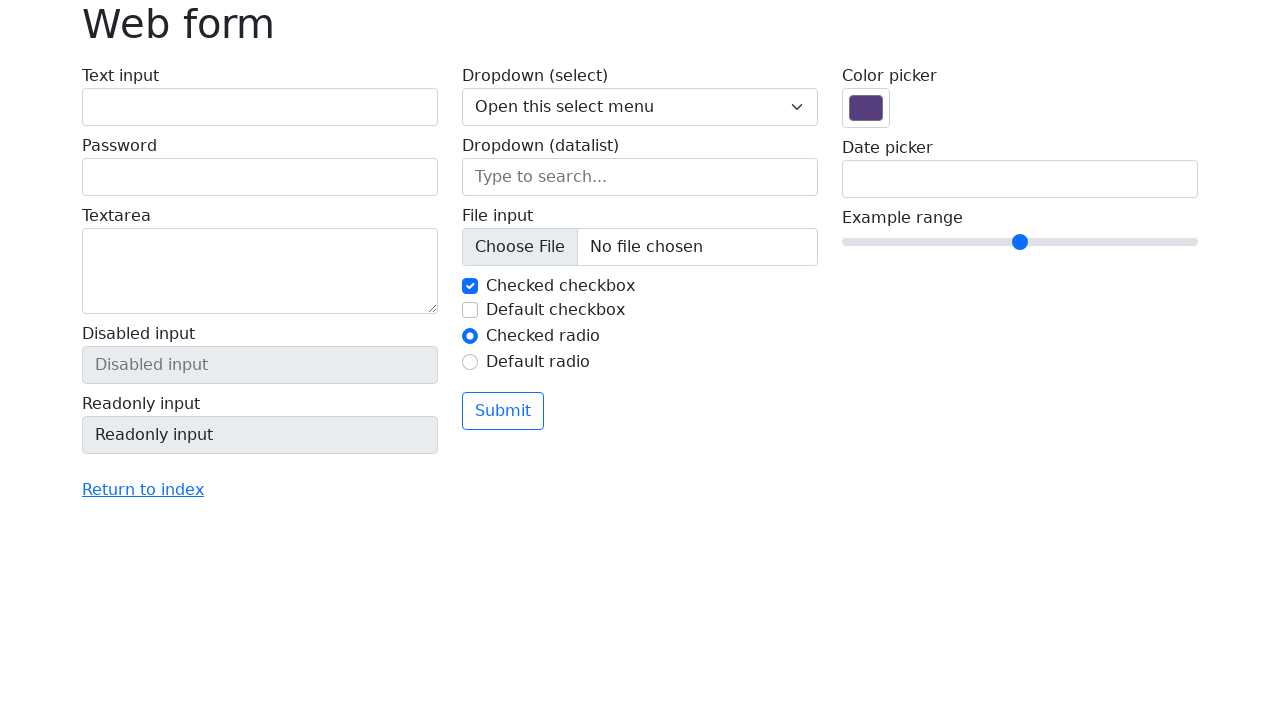

Verified readonly field contains 'Readonly input'
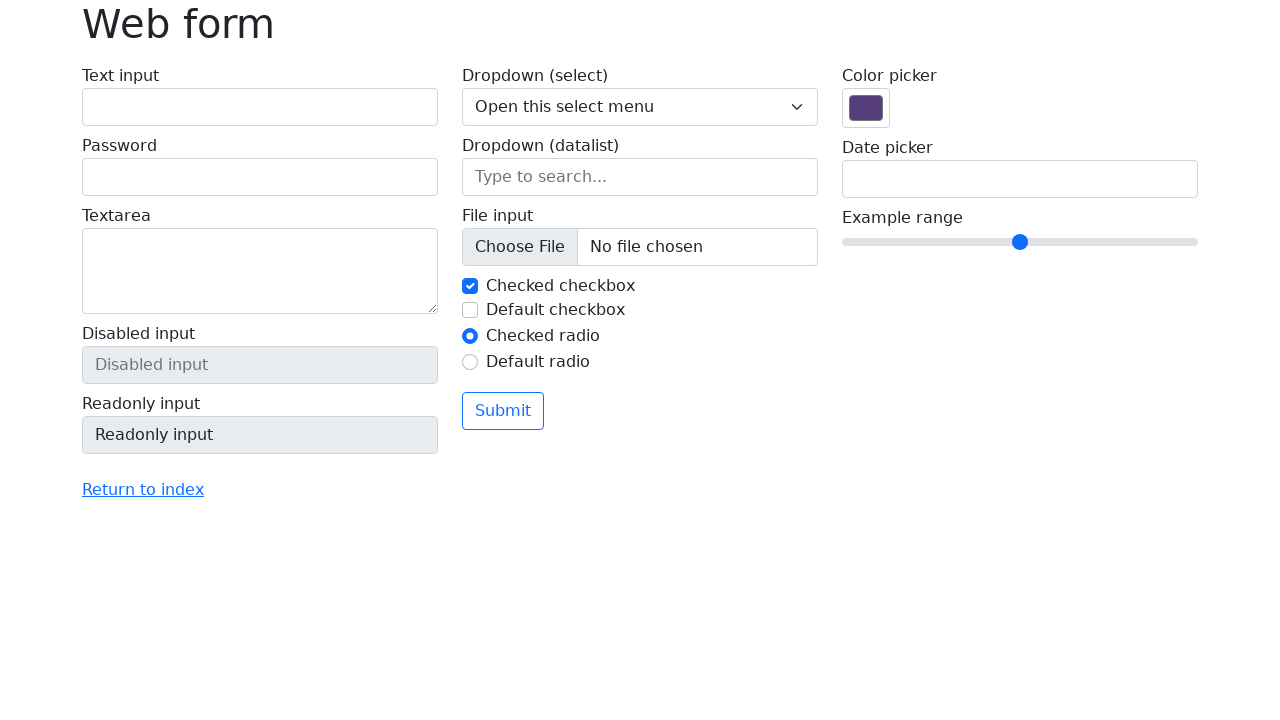

Attempted to type in readonly field on input[name='my-readonly']
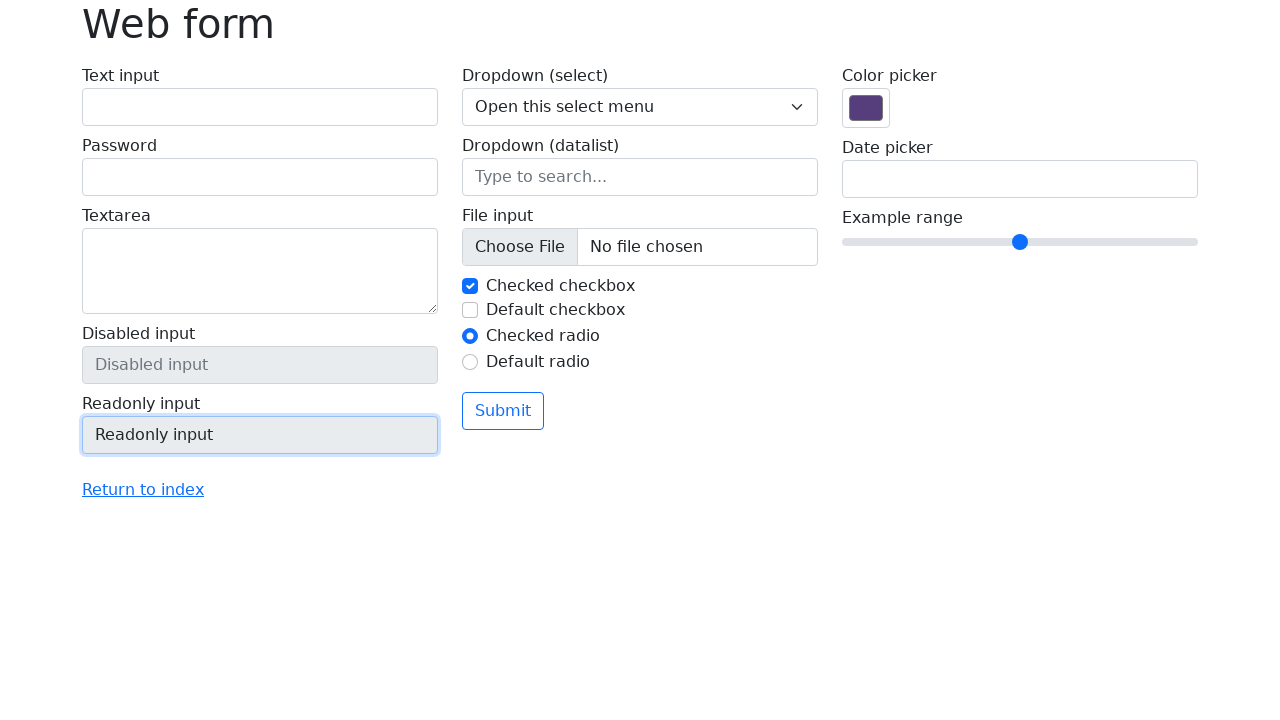

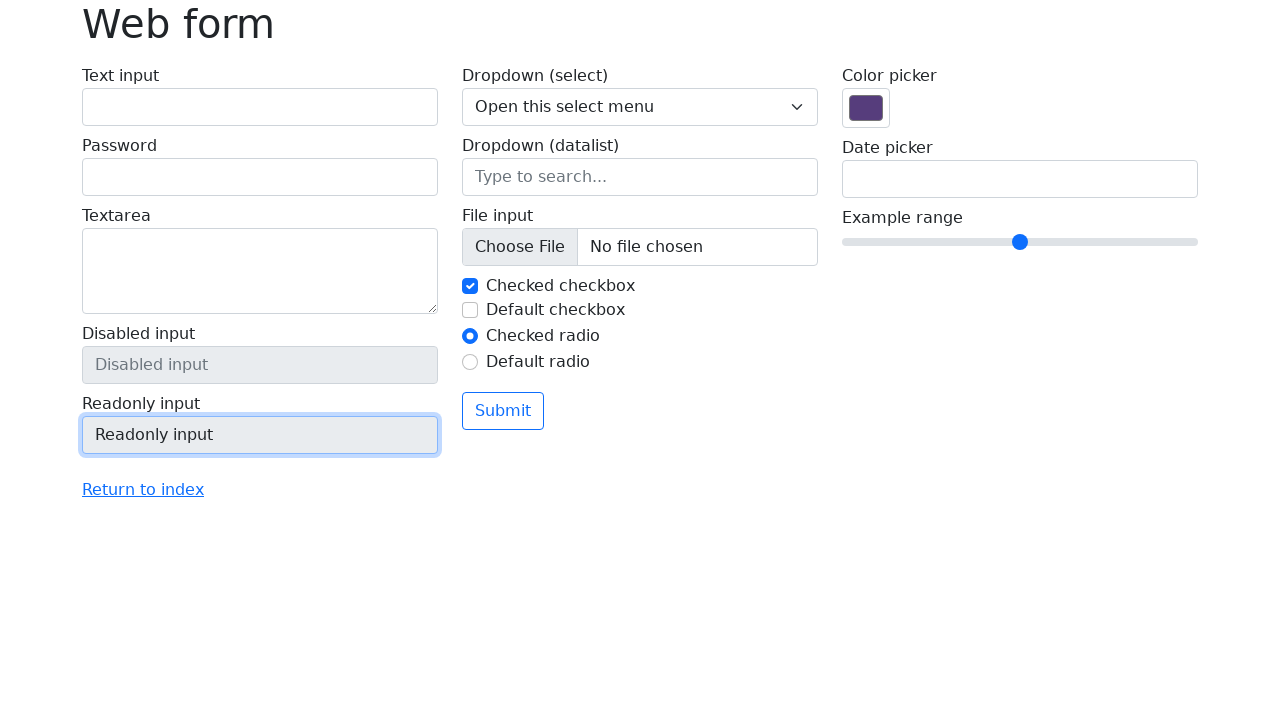